Tests hovering over Filings menu and clicking 13F Holdings to navigate to form13fhome page

Starting URL: https://radientanalytics.com

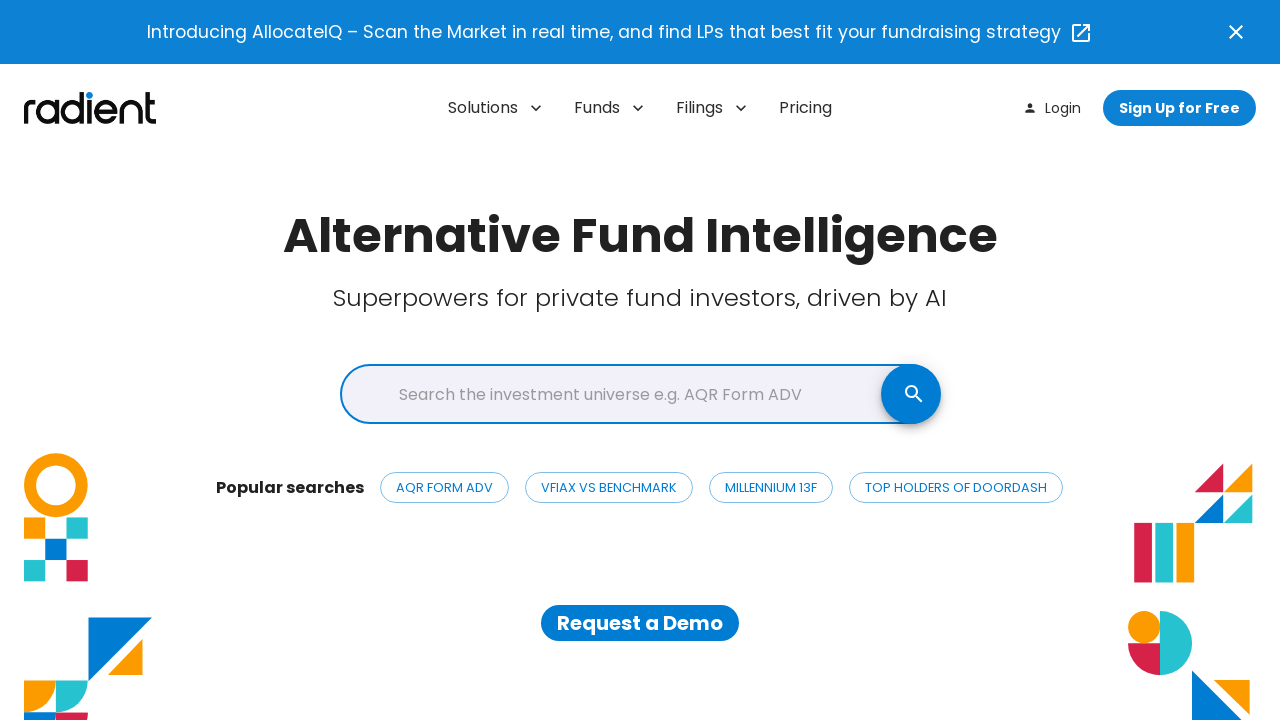

Hovered over Filings menu button at (712, 108) on #filings-menu-button
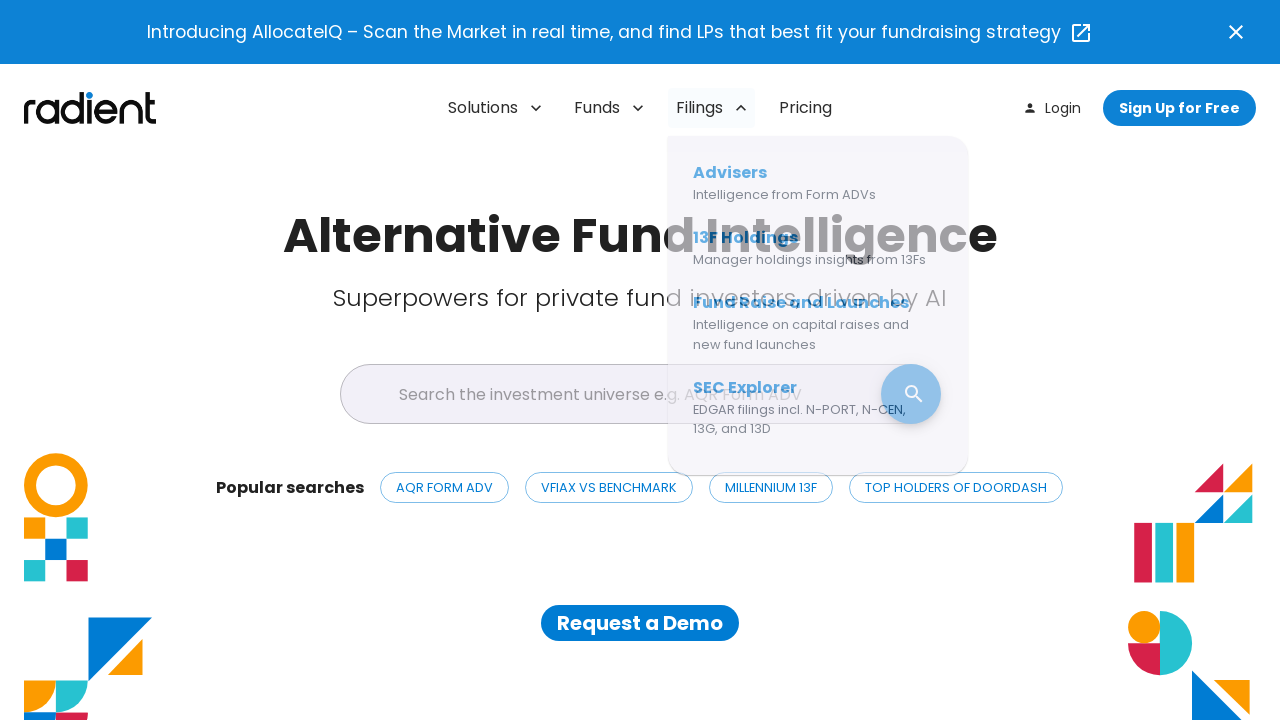

Filings menu appeared with 13F Holdings link visible
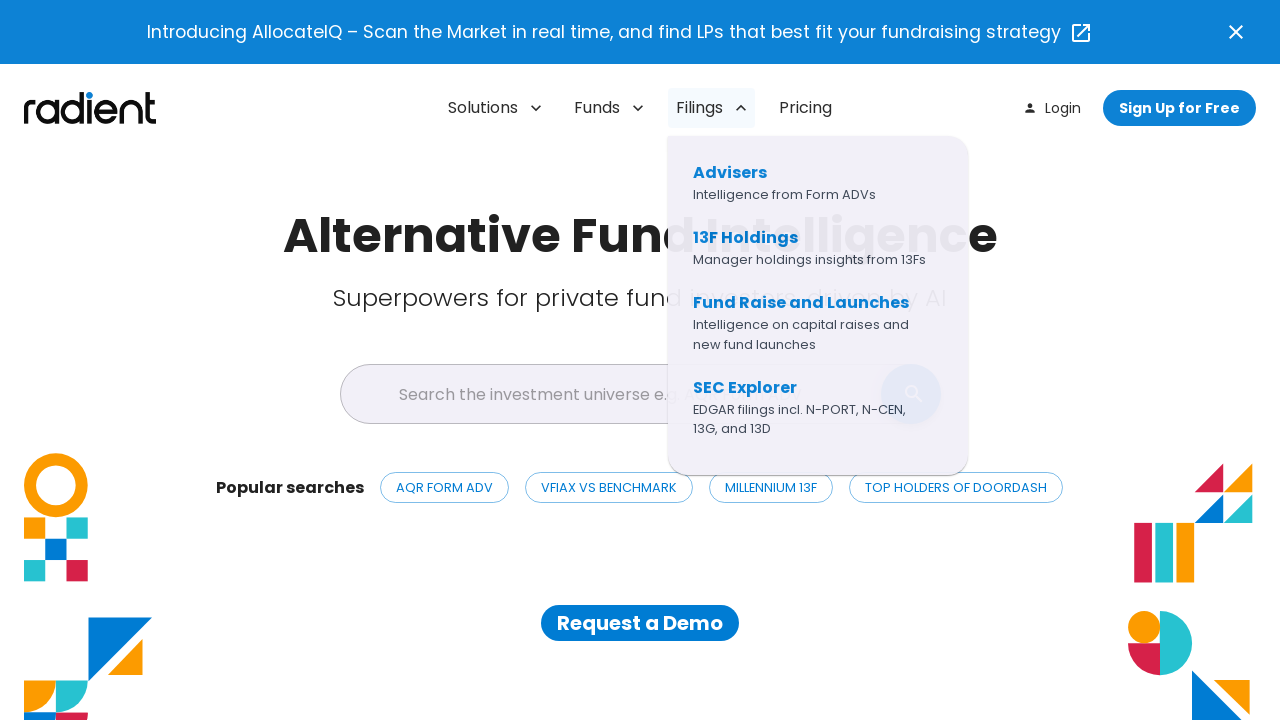

Clicked 13F Holdings link at (813, 248) on a[href="https://radientanalytics.com/form13fhome/"]
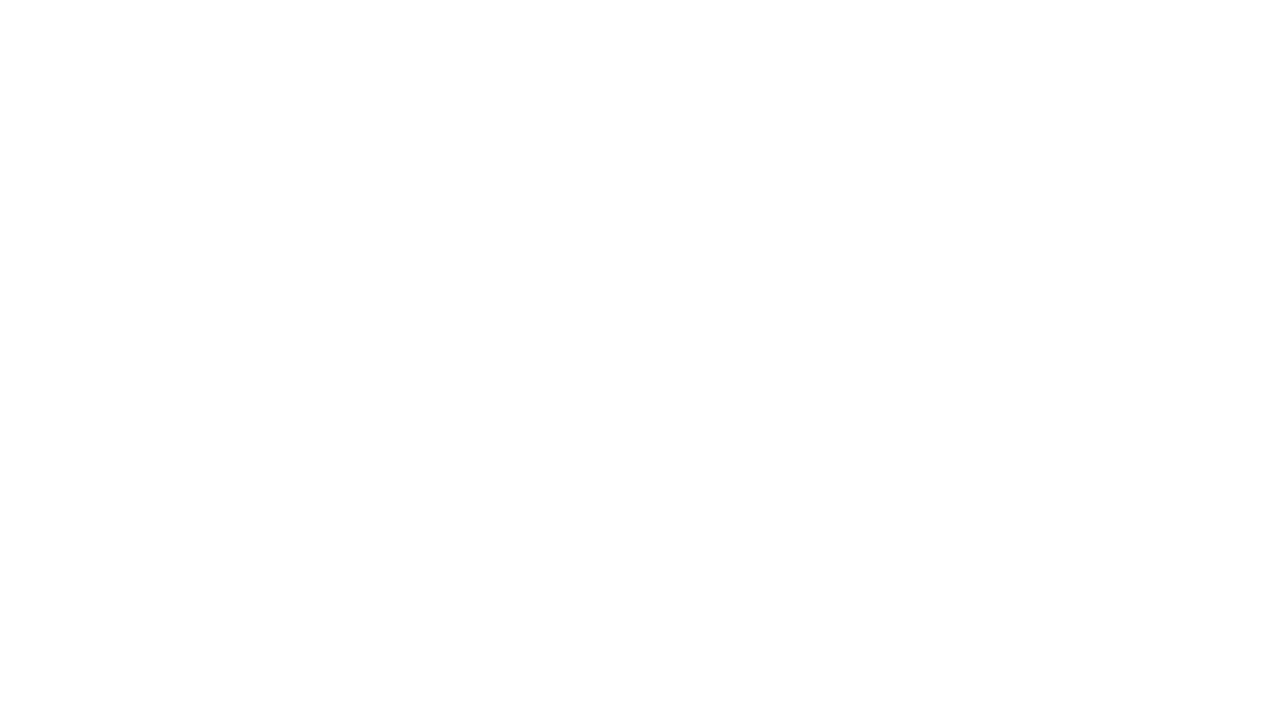

Successfully navigated to 13F Holdings page (form13fhome)
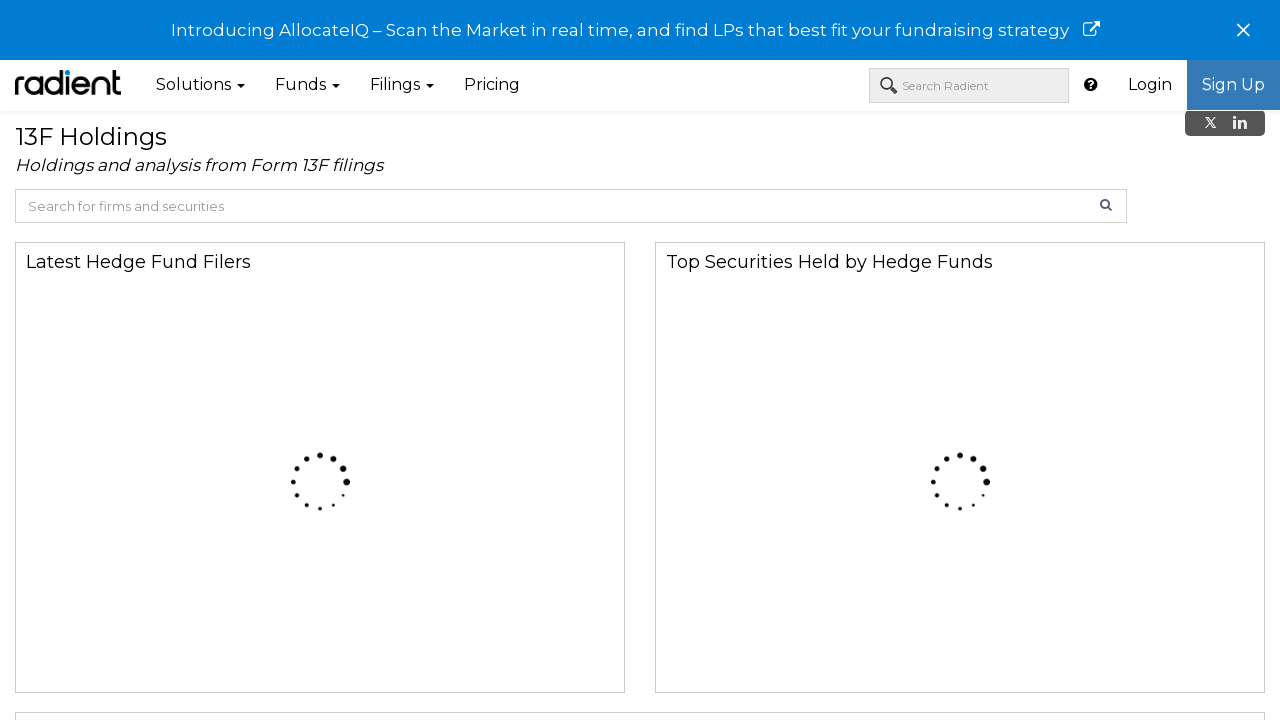

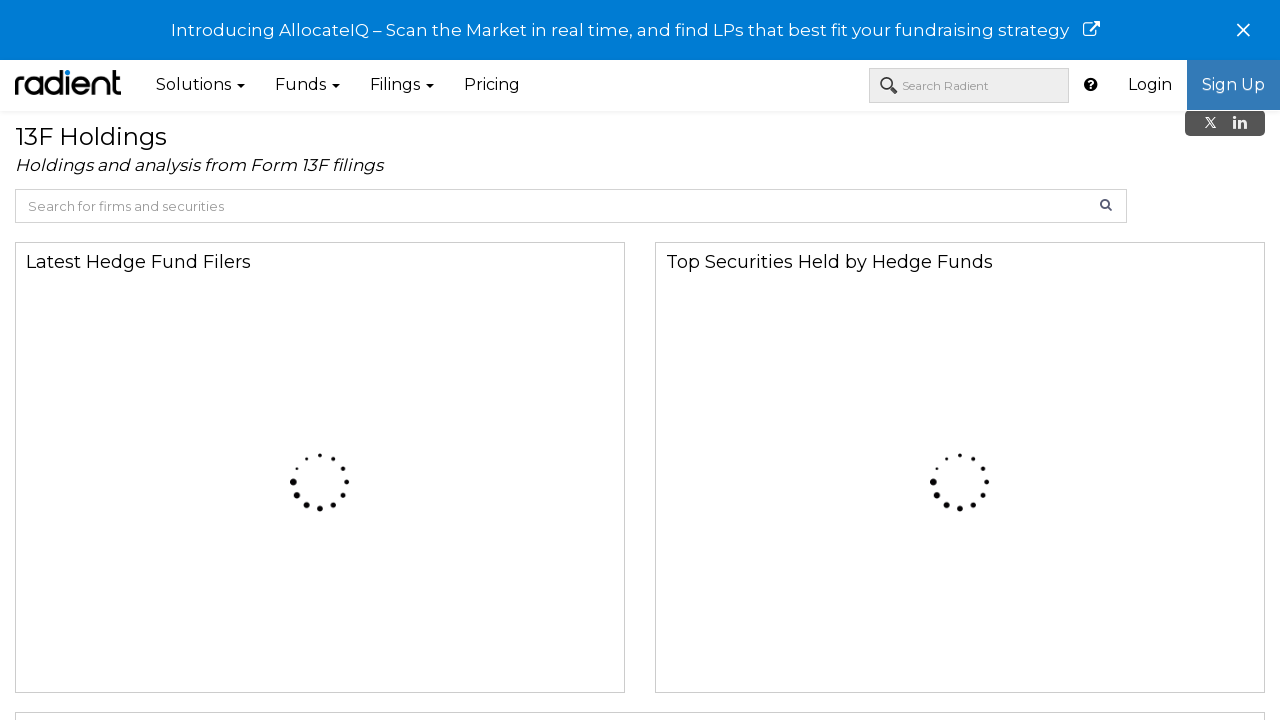